Tests number input field by entering a numeric value and verifying it

Starting URL: https://the-internet.herokuapp.com/inputs

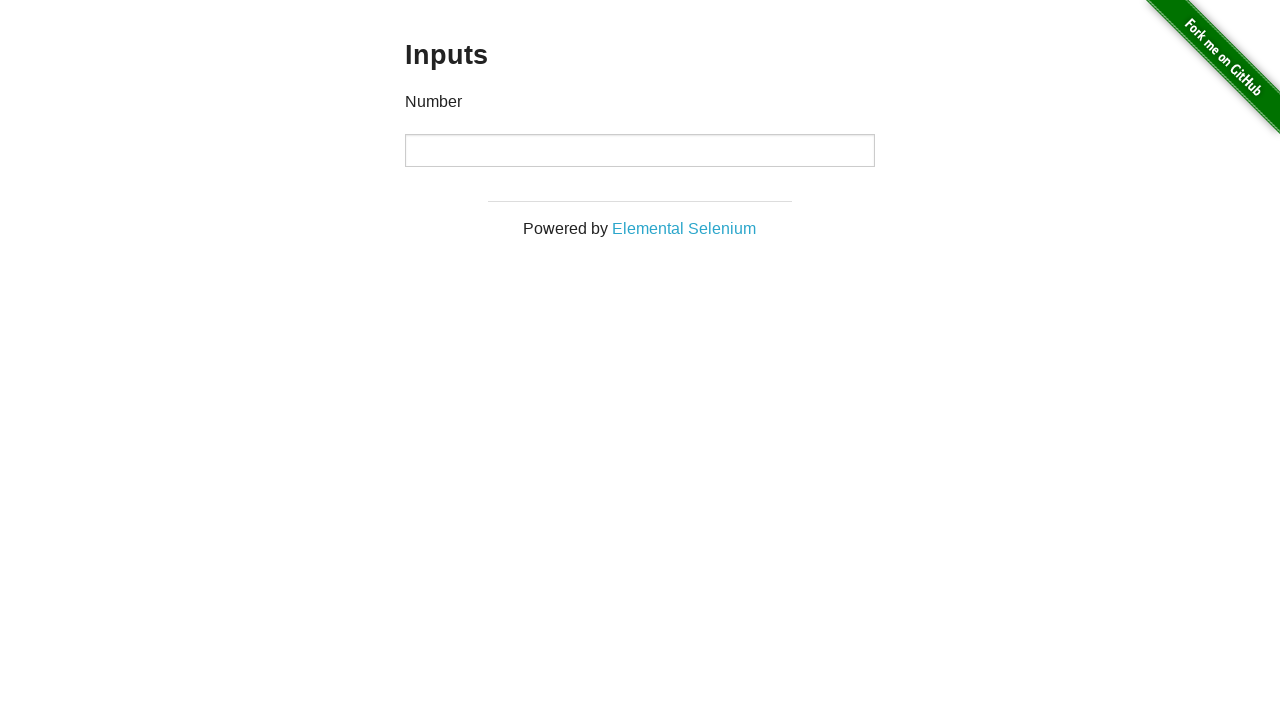

Located number input field
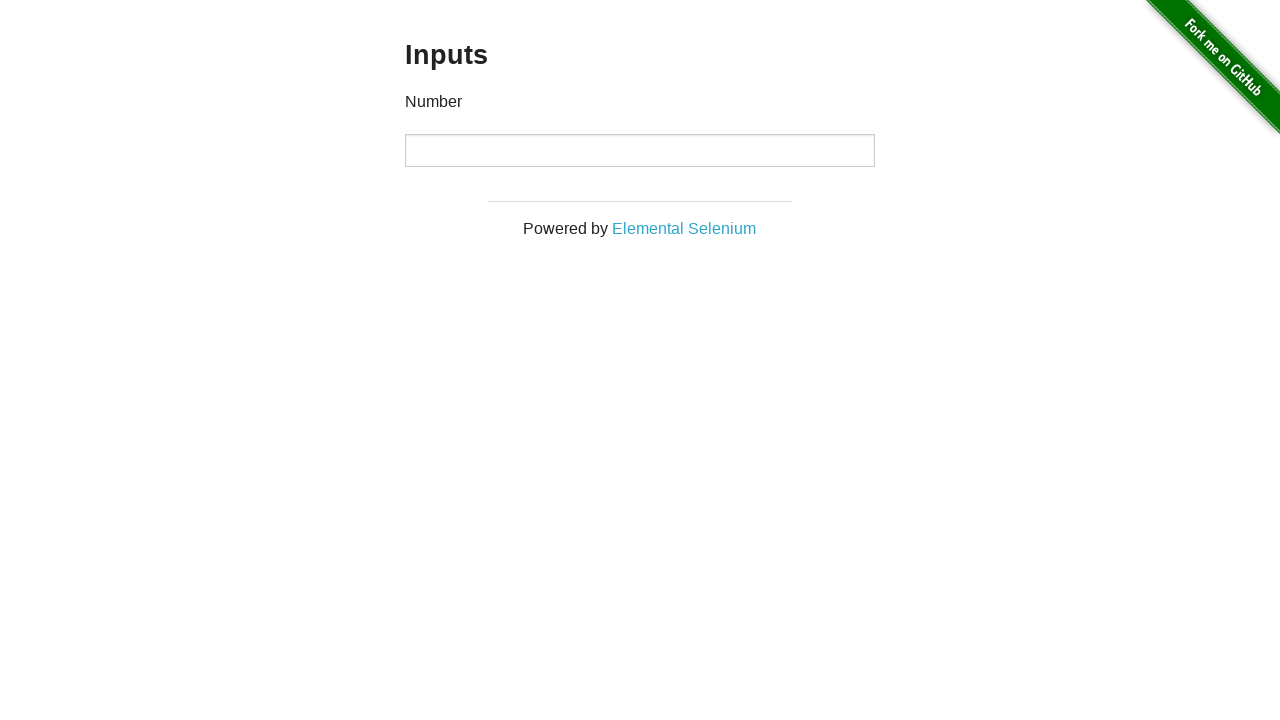

Filled number input field with value '1234' on input[type='number']
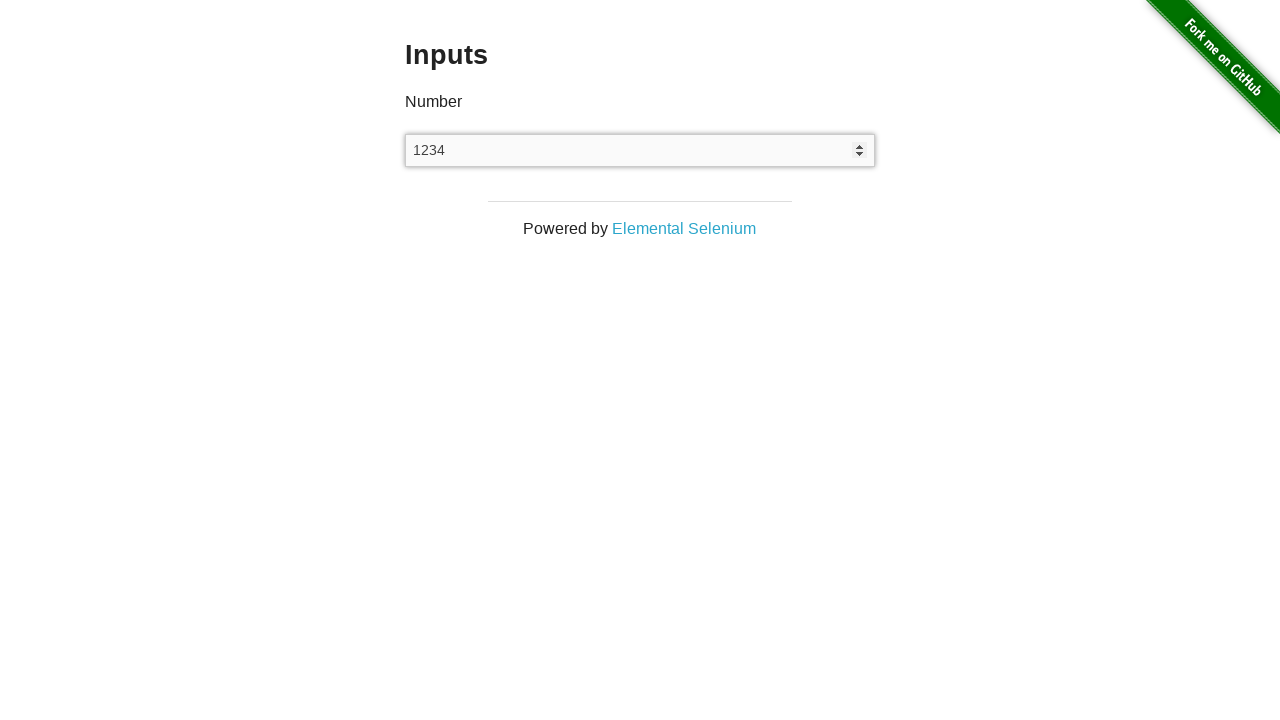

Verified that input value equals '1234'
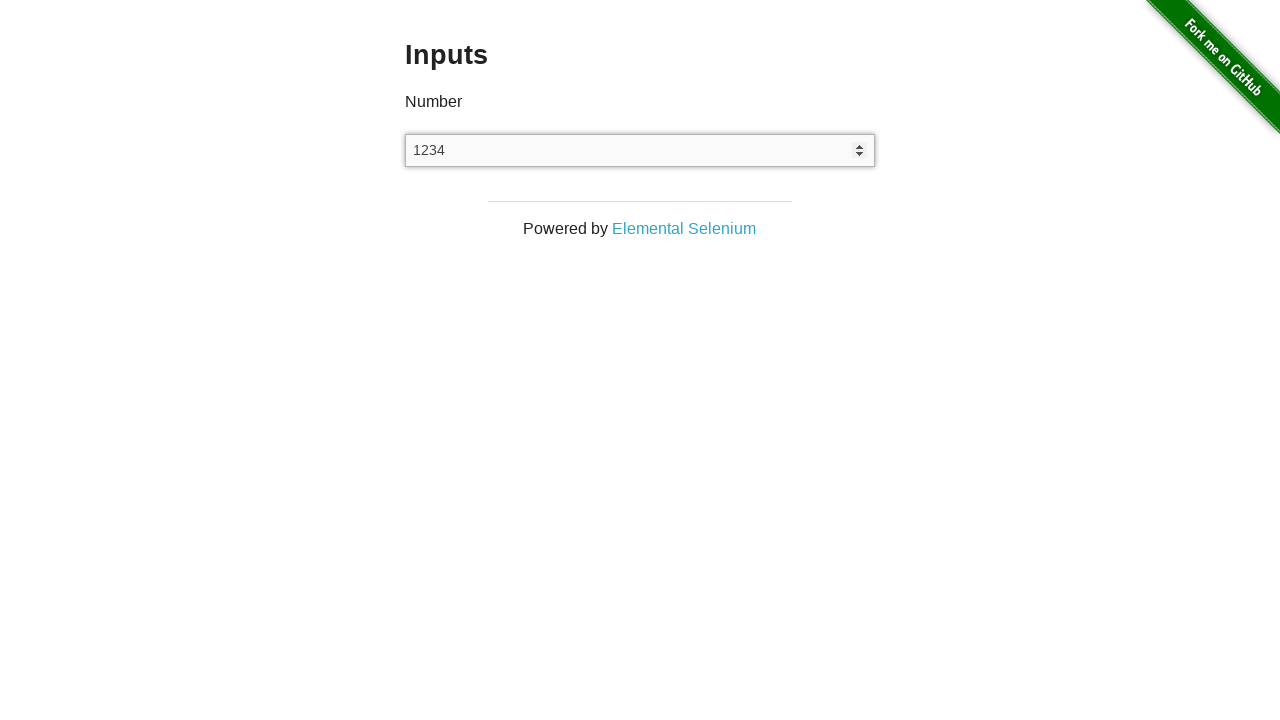

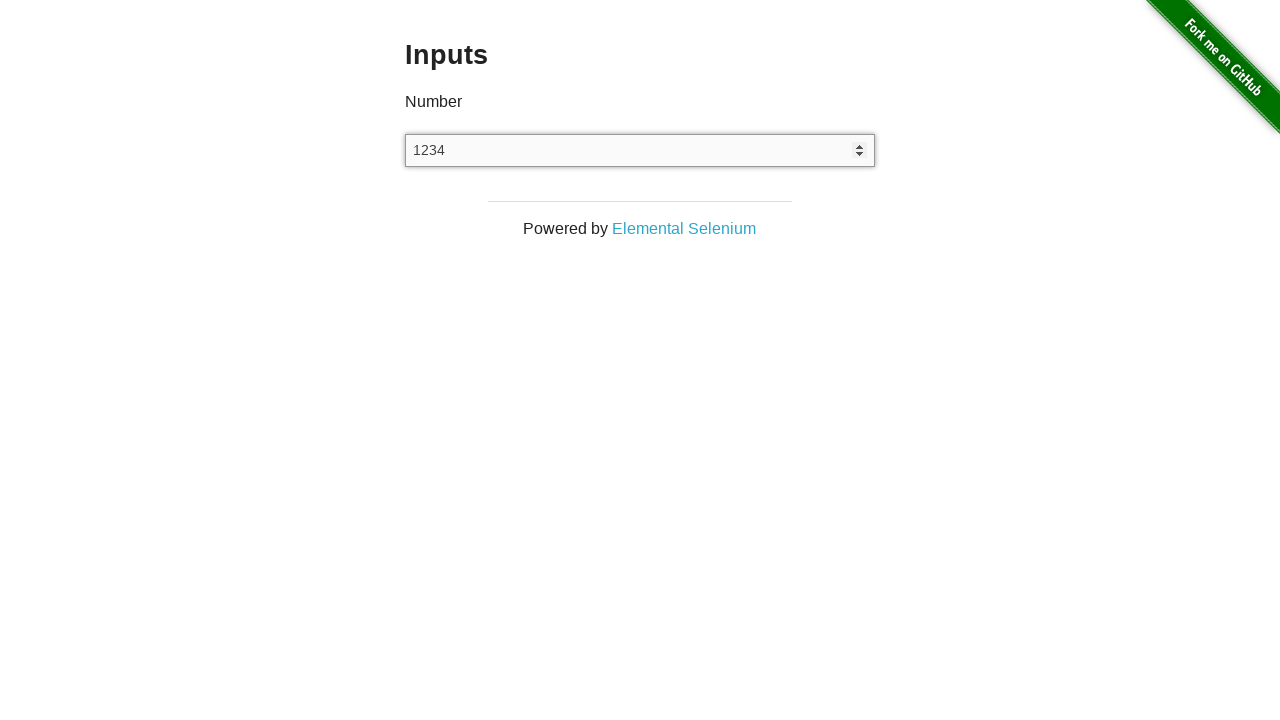